Tests the Contact Us form functionality by navigating to the contact page, filling out name, email, subject, and message fields, submitting the form, handling alert dialogs, and verifying the success message before returning to the home page.

Starting URL: http://automationexercise.com

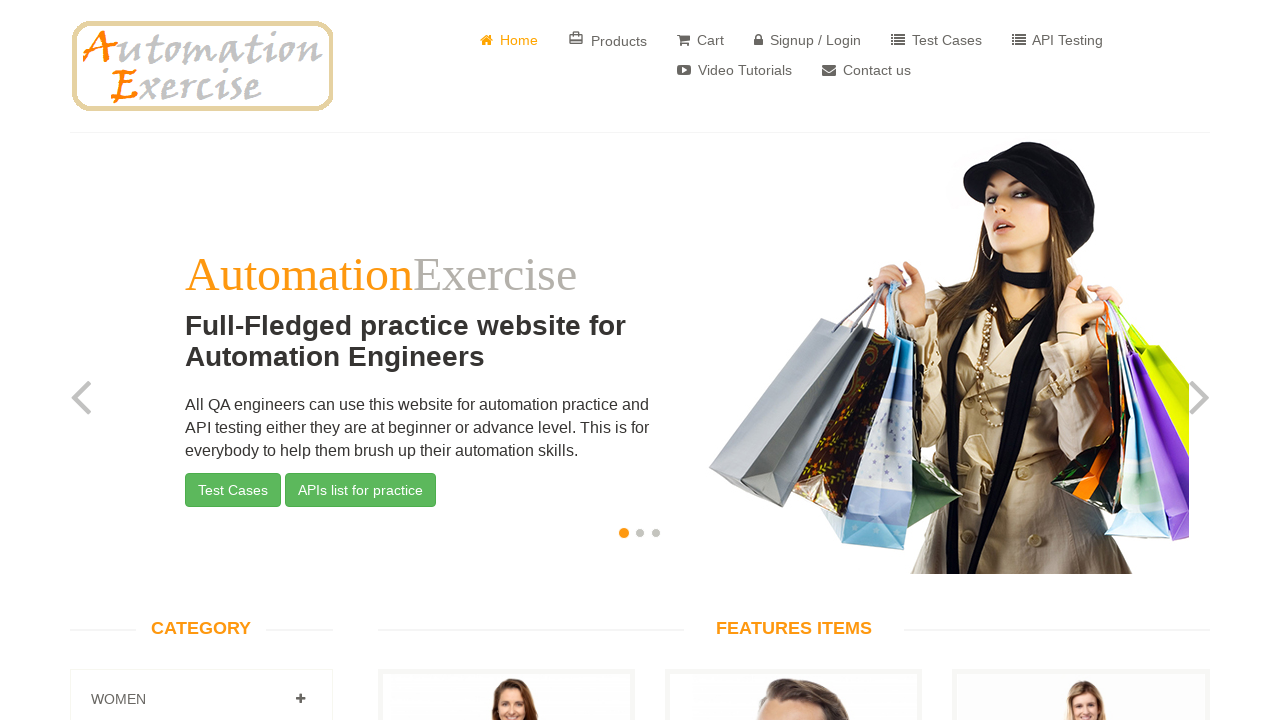

Home page loaded and verified with lang='en' selector
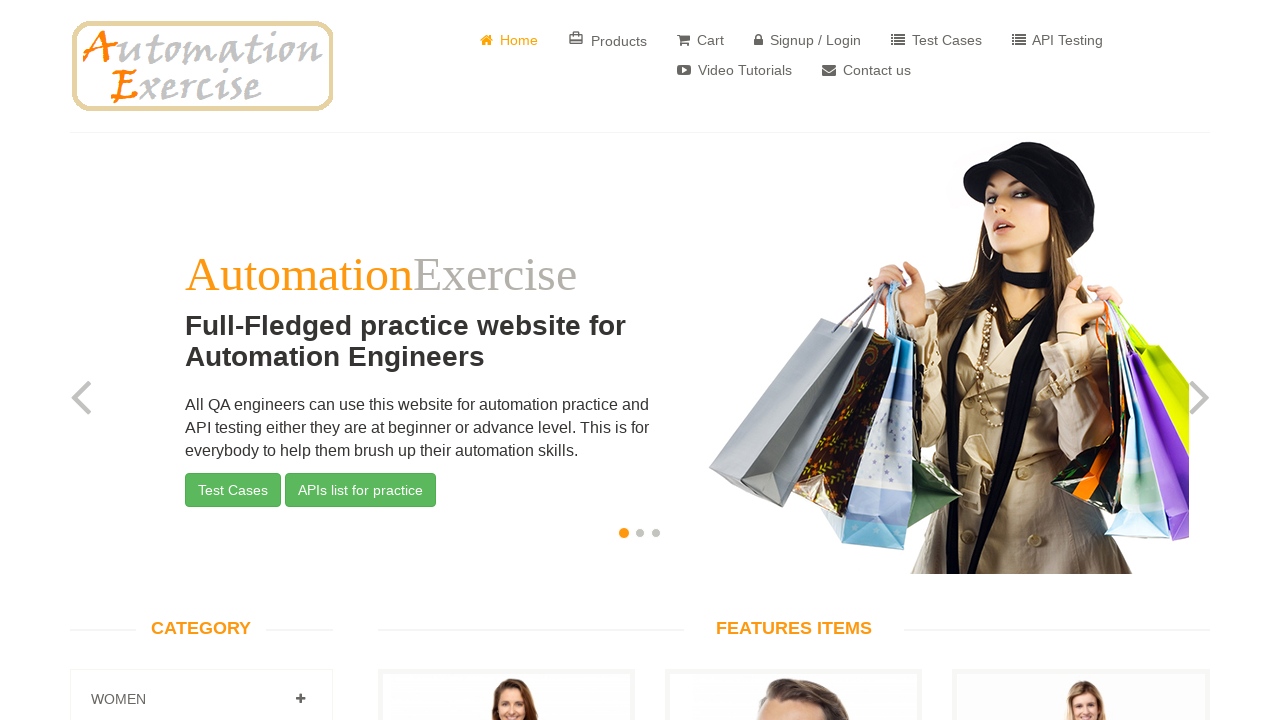

Clicked 'Contact Us' button at (866, 70) on xpath=//*[text()=' Contact us']
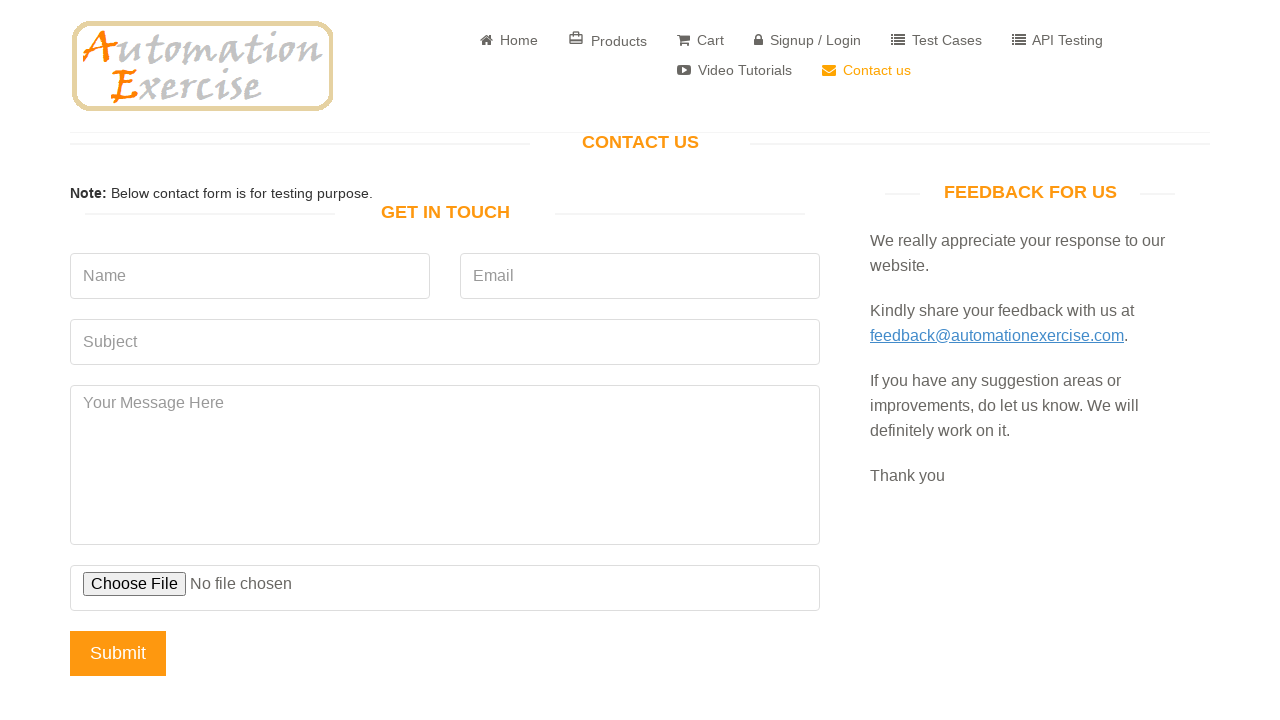

Contact form page loaded with 'GET IN TOUCH' heading visible
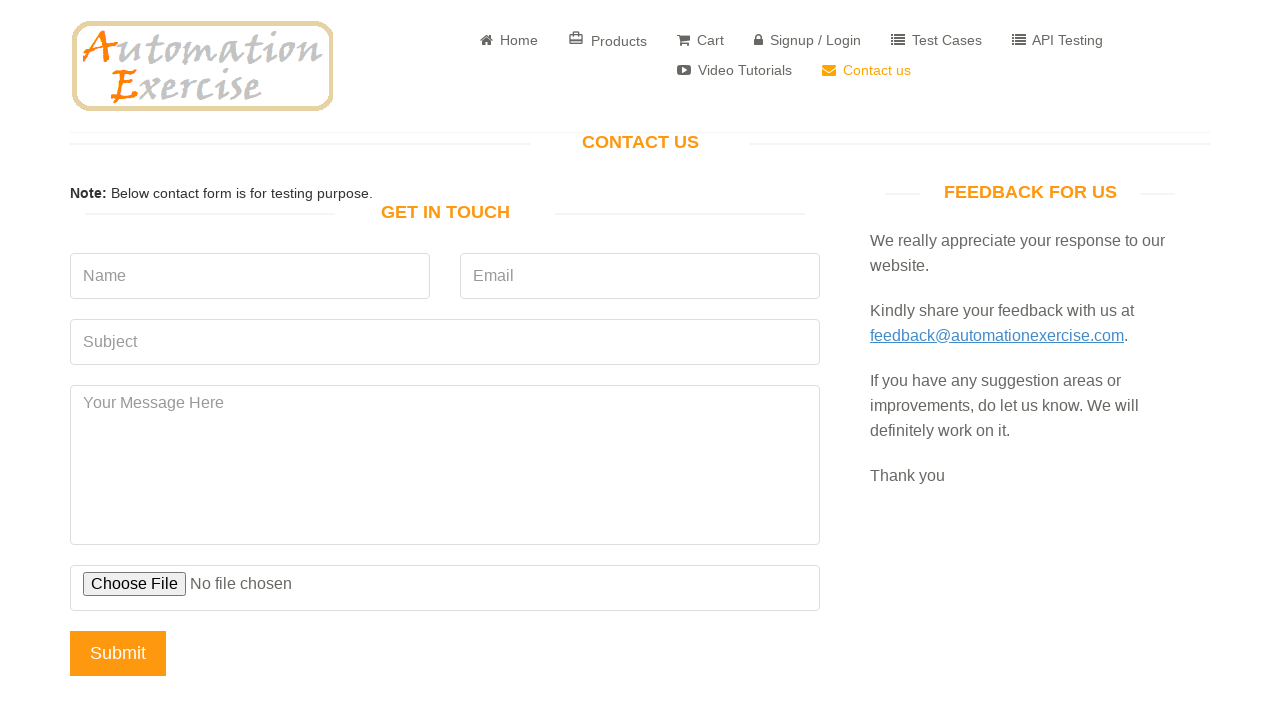

Filled name field with 'Maria Santos' on input[data-qa='name']
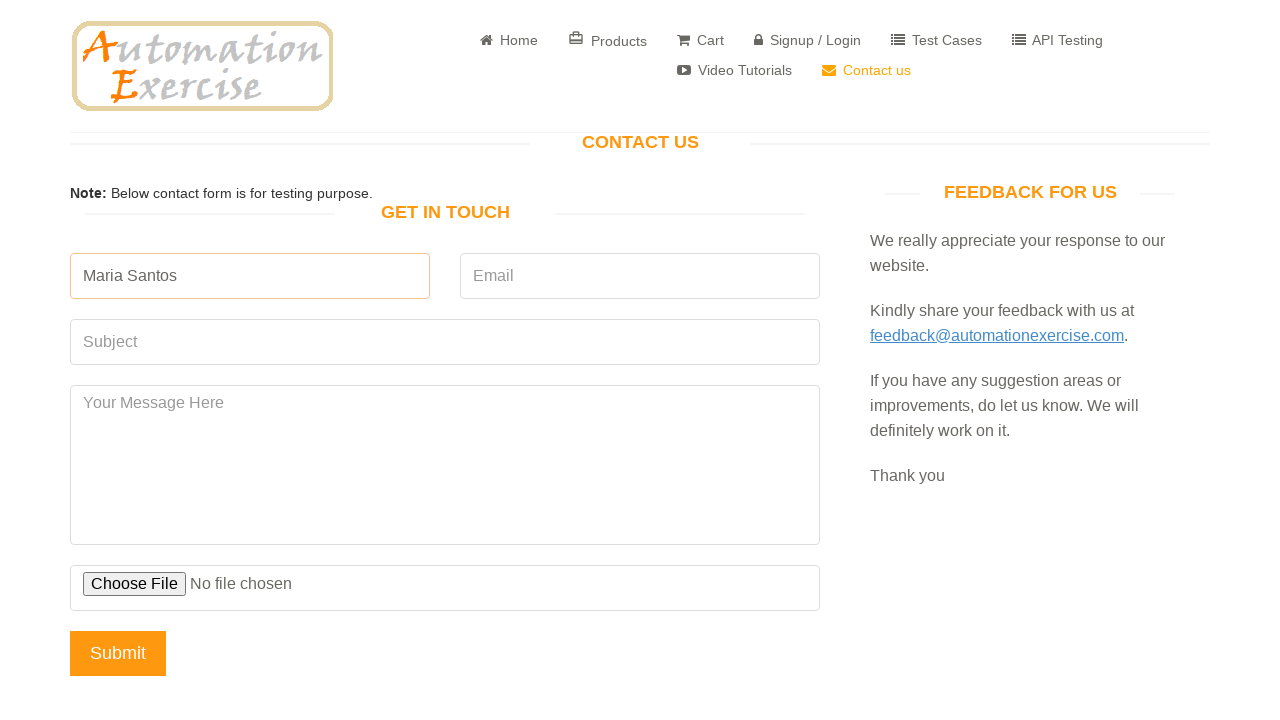

Filled email field with 'maria.santos@example.com' on input[data-qa='email']
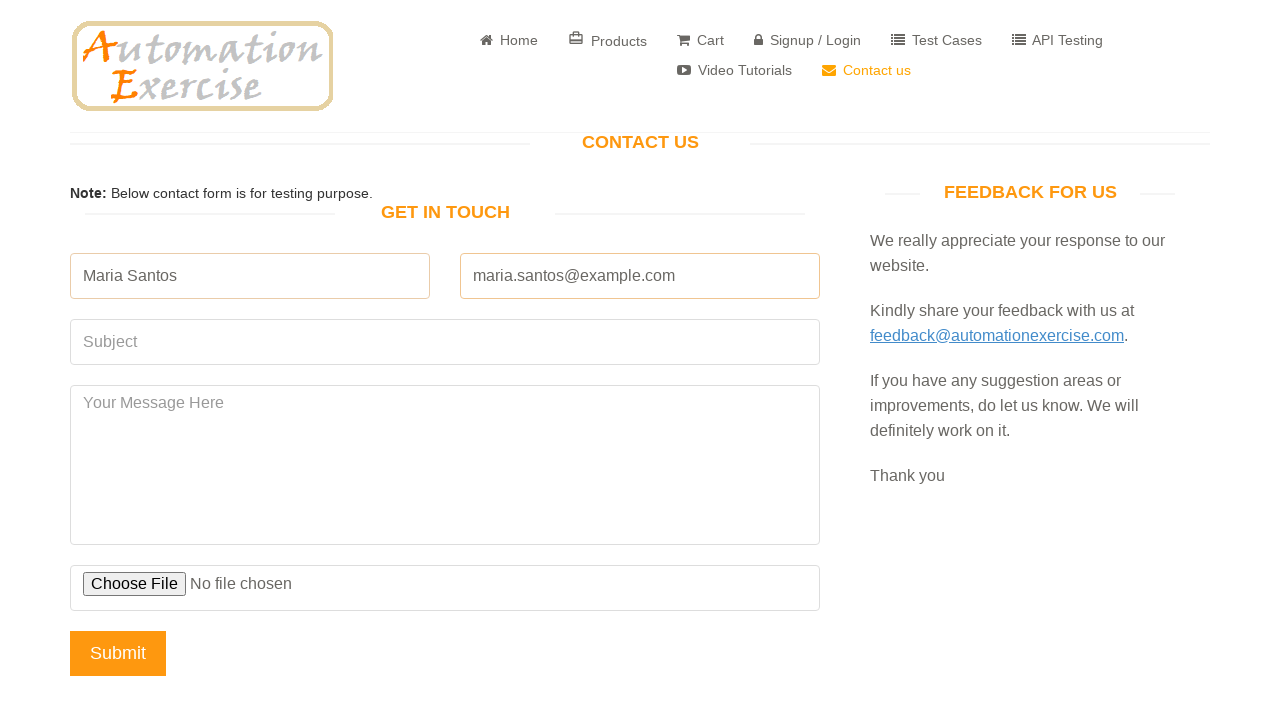

Filled subject field with 'Product Inquiry' on input[name='subject']
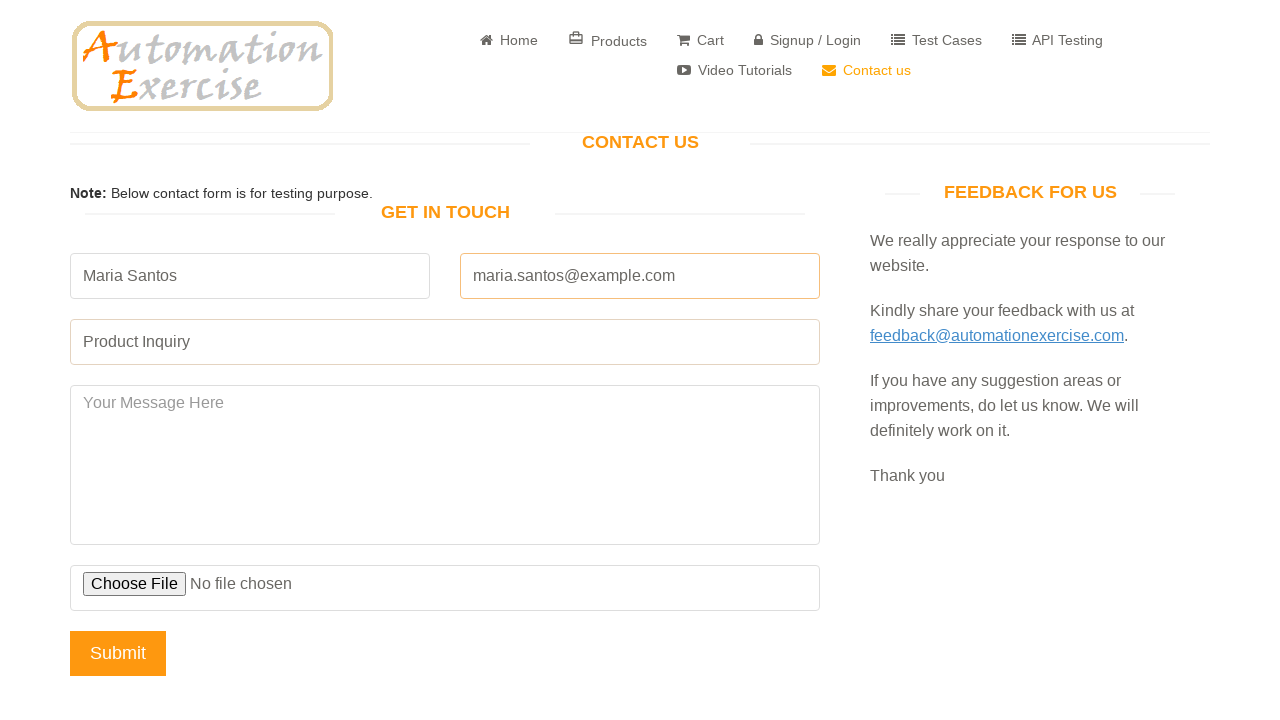

Filled message field with shipping policy inquiry on textarea[name='message']
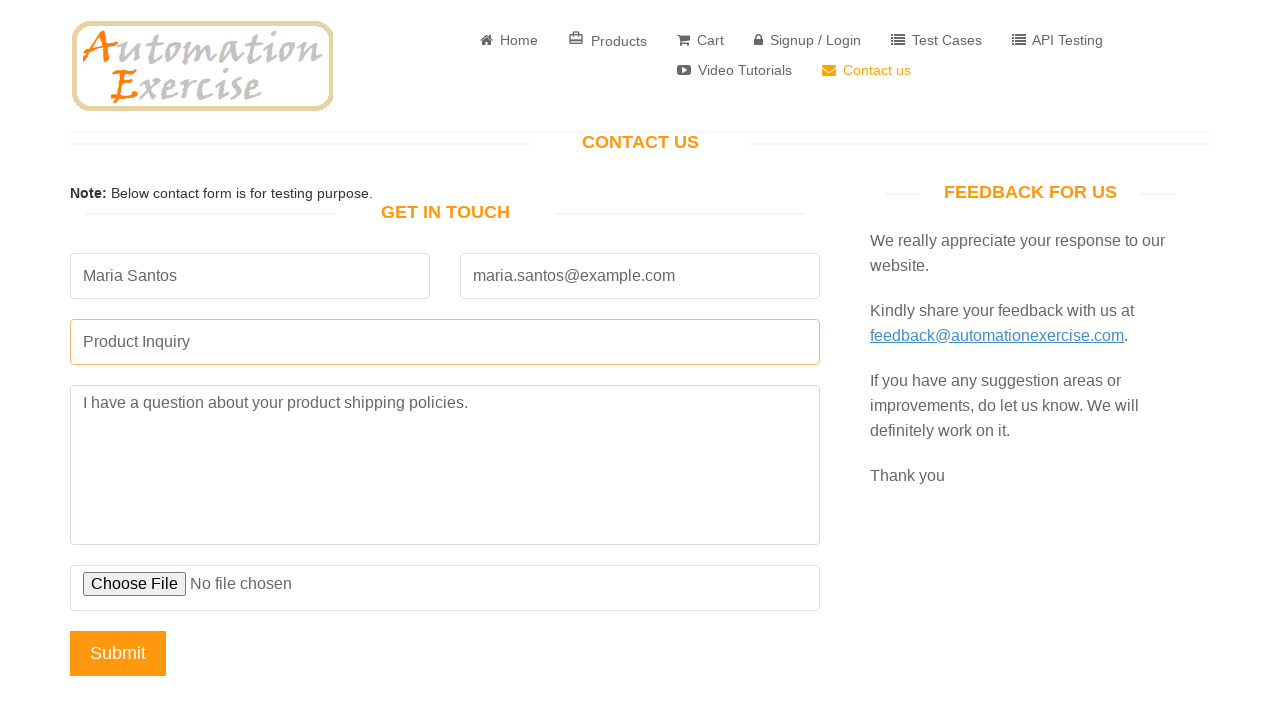

Set up dialog handler to accept alert dialogs
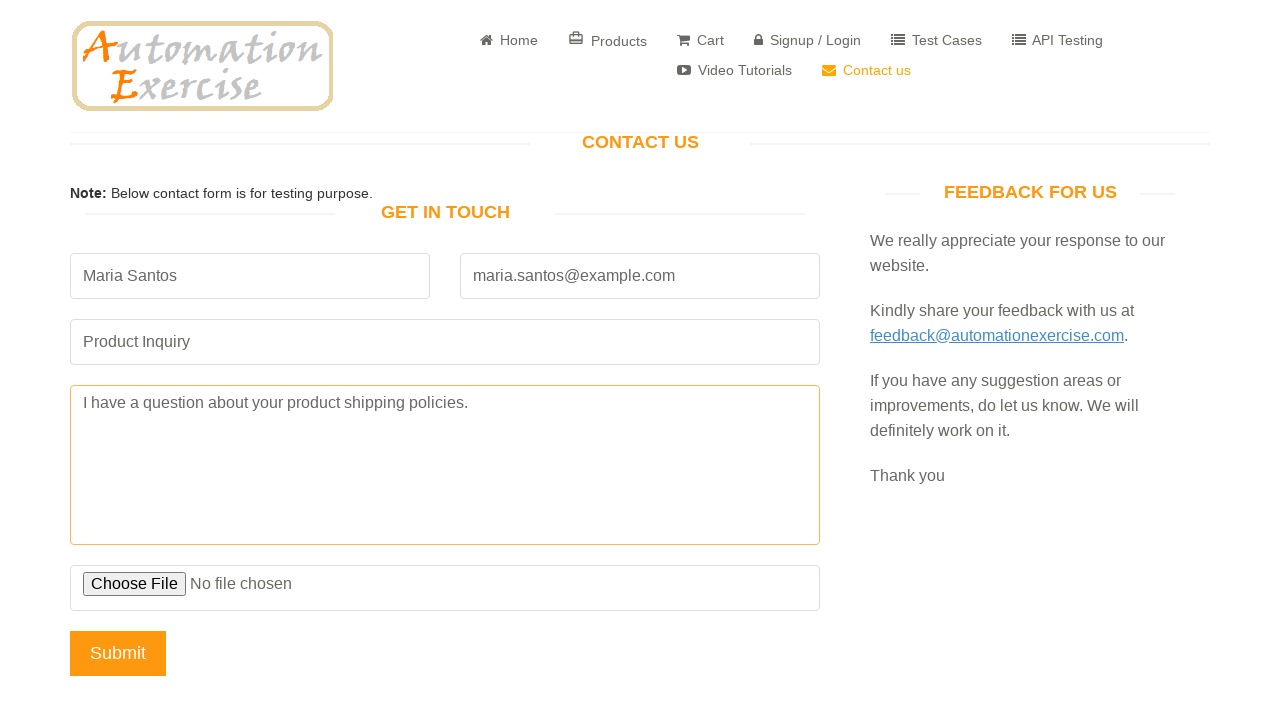

Clicked 'Submit' button to submit the contact form at (118, 653) on input[type='submit']
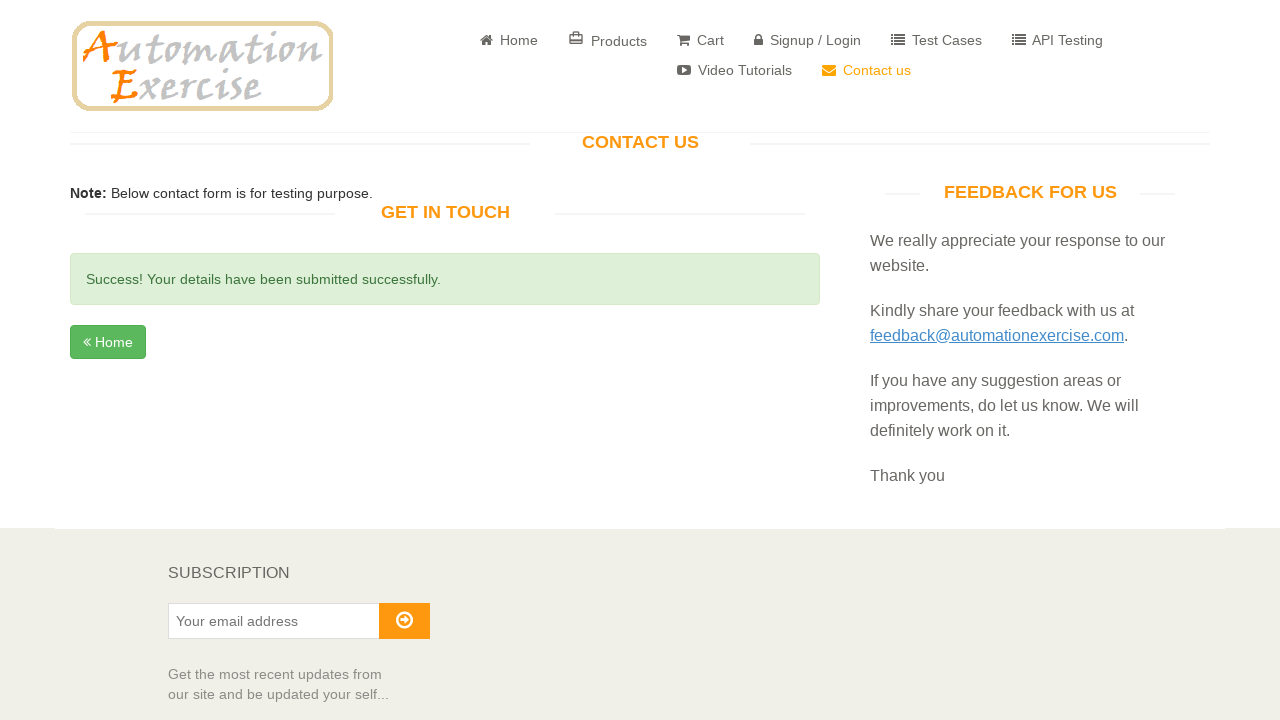

Success message displayed confirming form submission
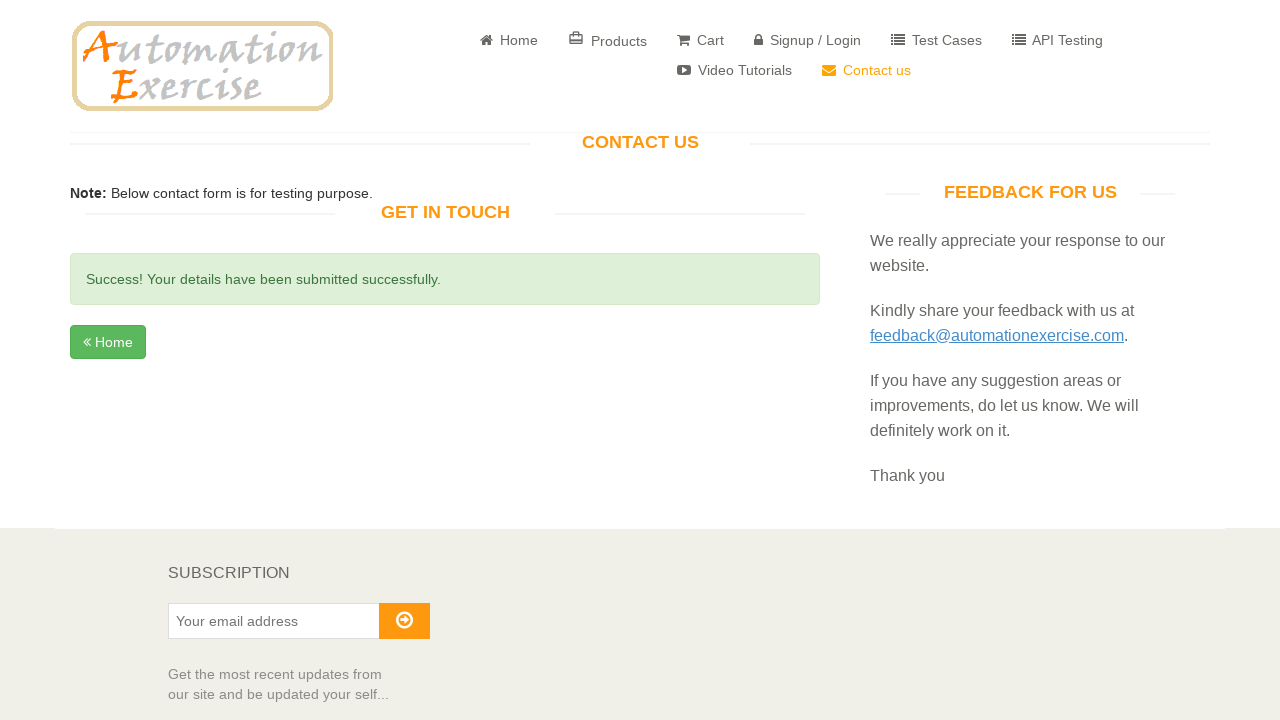

Clicked 'Home' button to return to home page at (509, 40) on a:has-text(' Home')
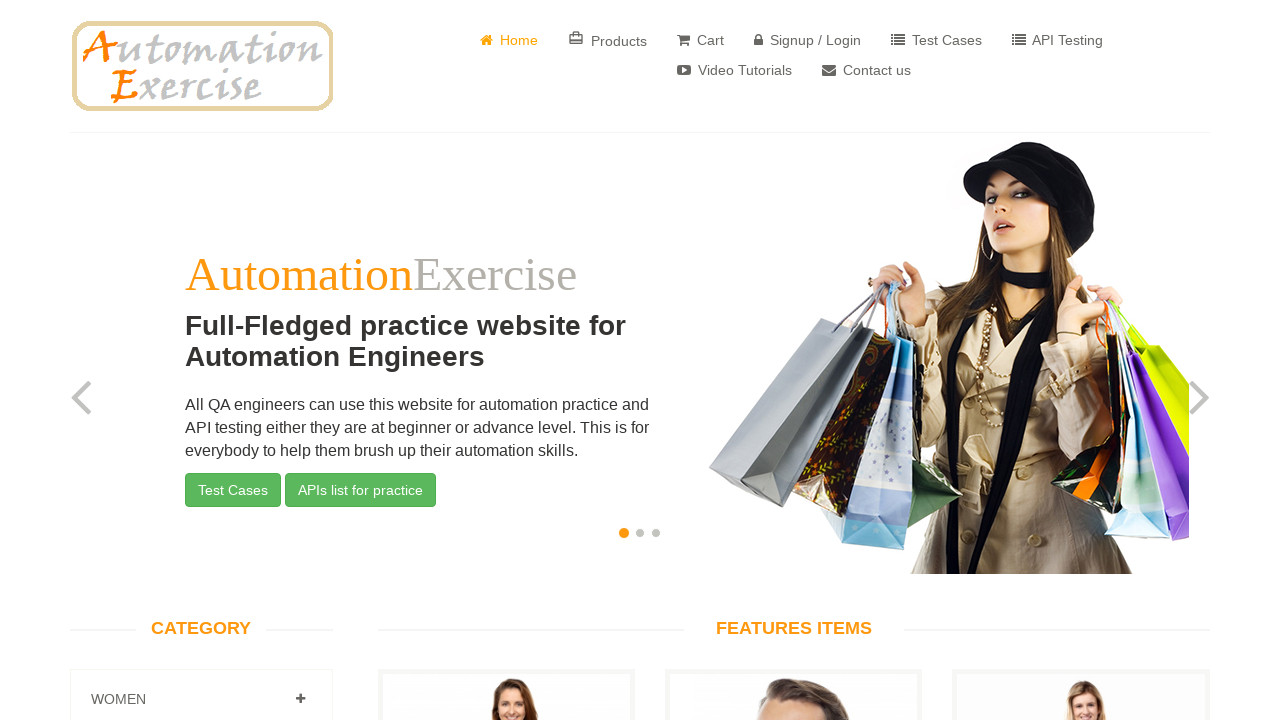

Returned to home page successfully
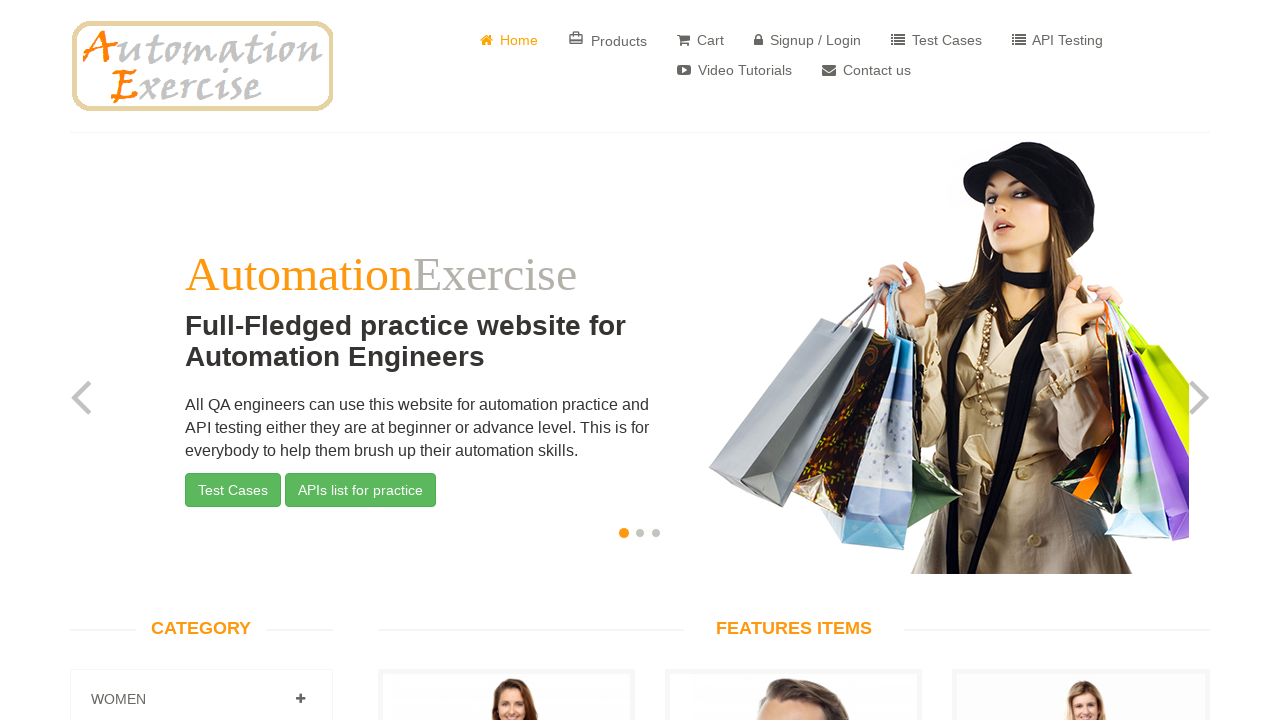

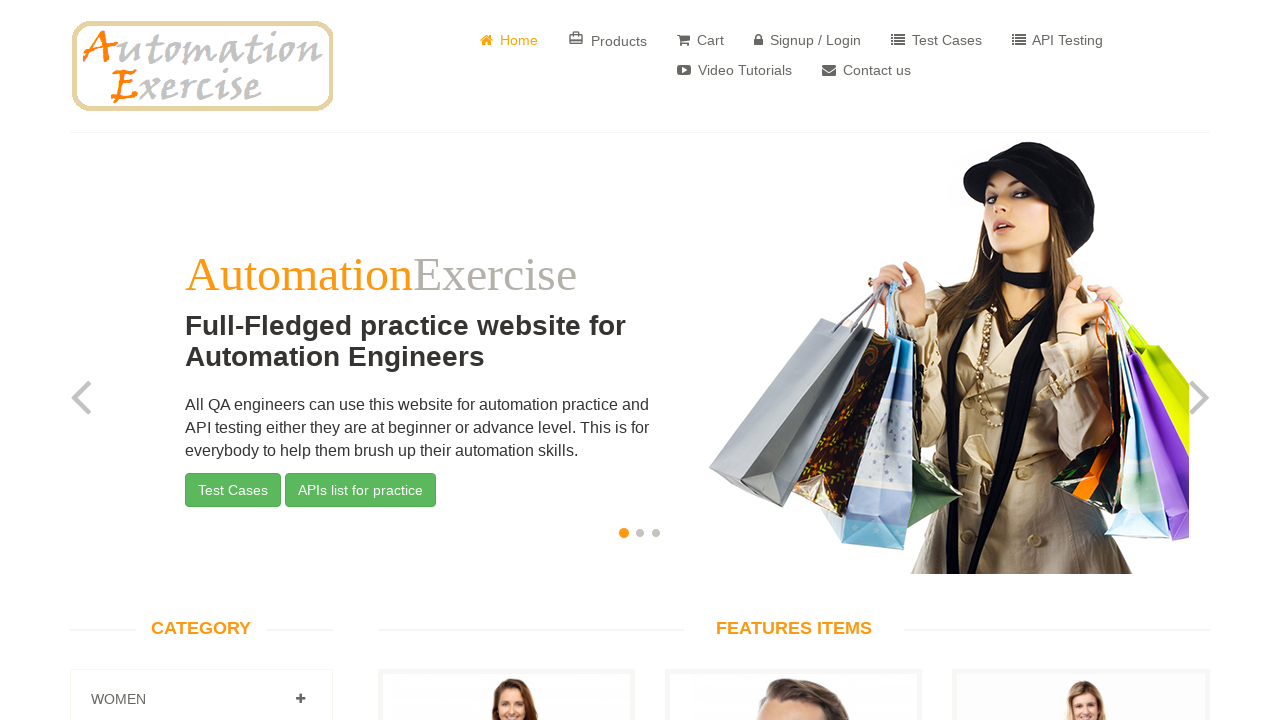